Tests finding and retrieving text from an element using CSS selector

Starting URL: http://omayo.blogspot.com

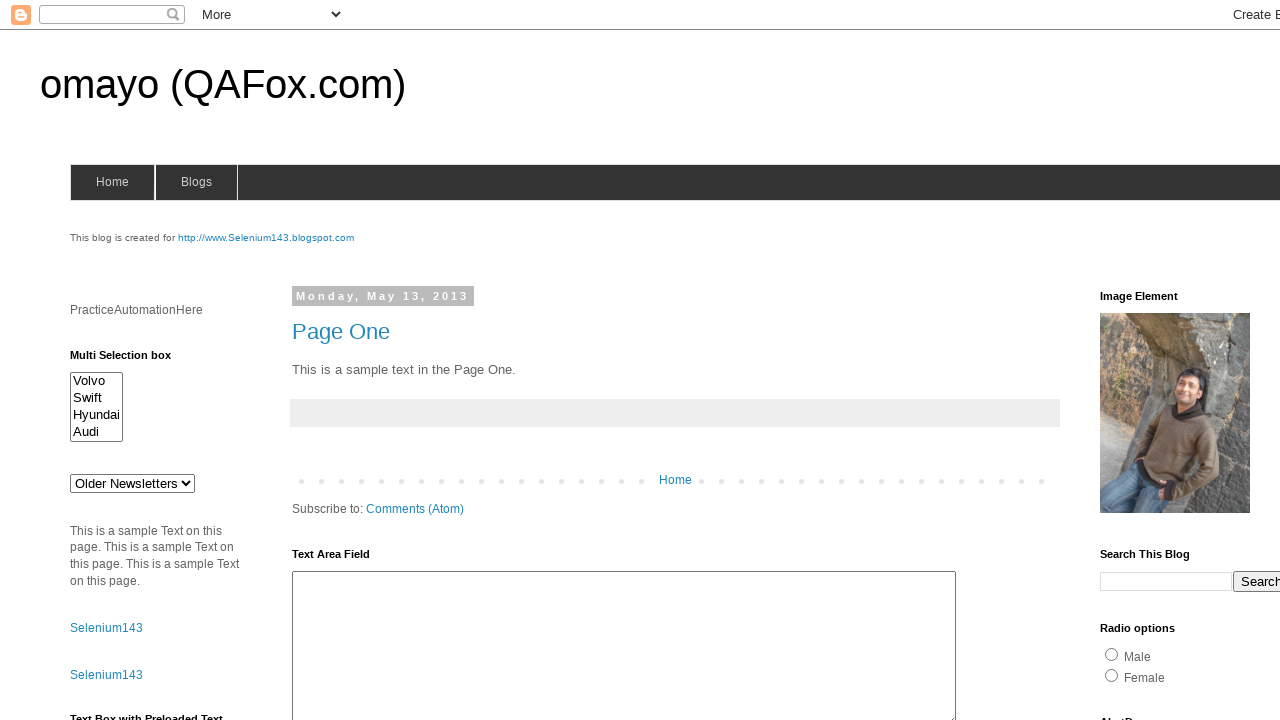

Navigated to http://omayo.blogspot.com
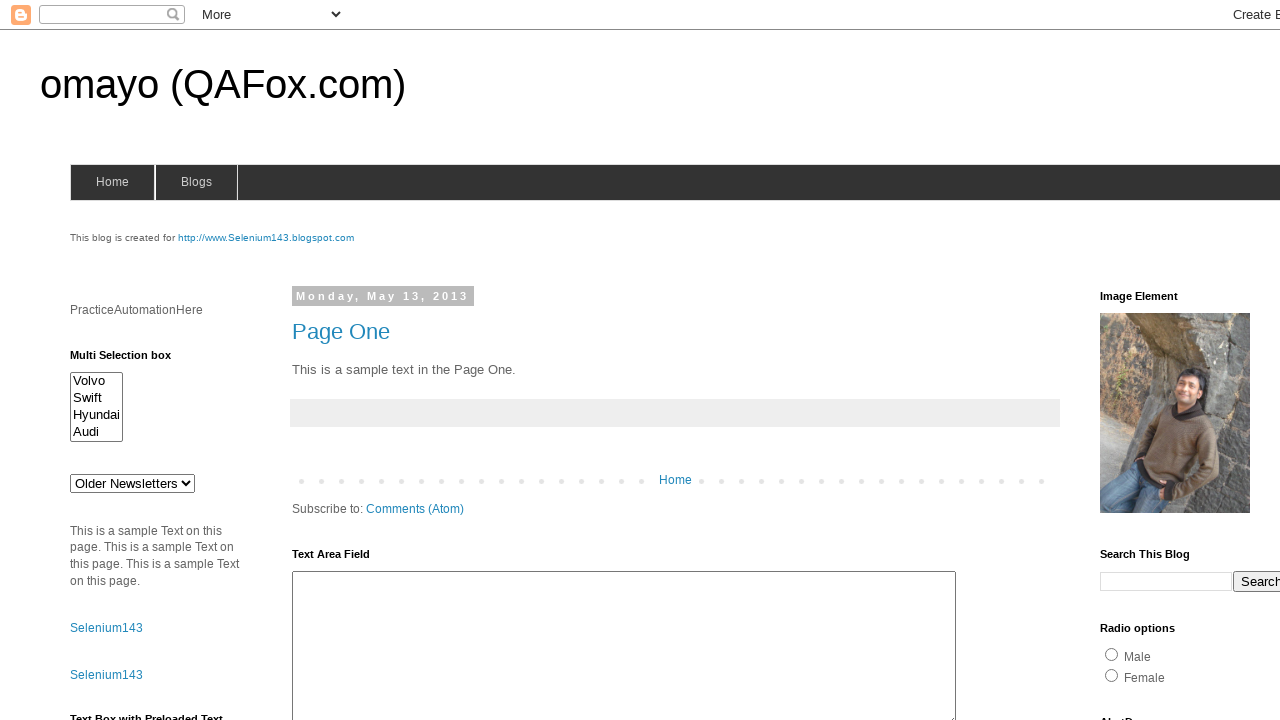

Retrieved title text using CSS selector h1.title
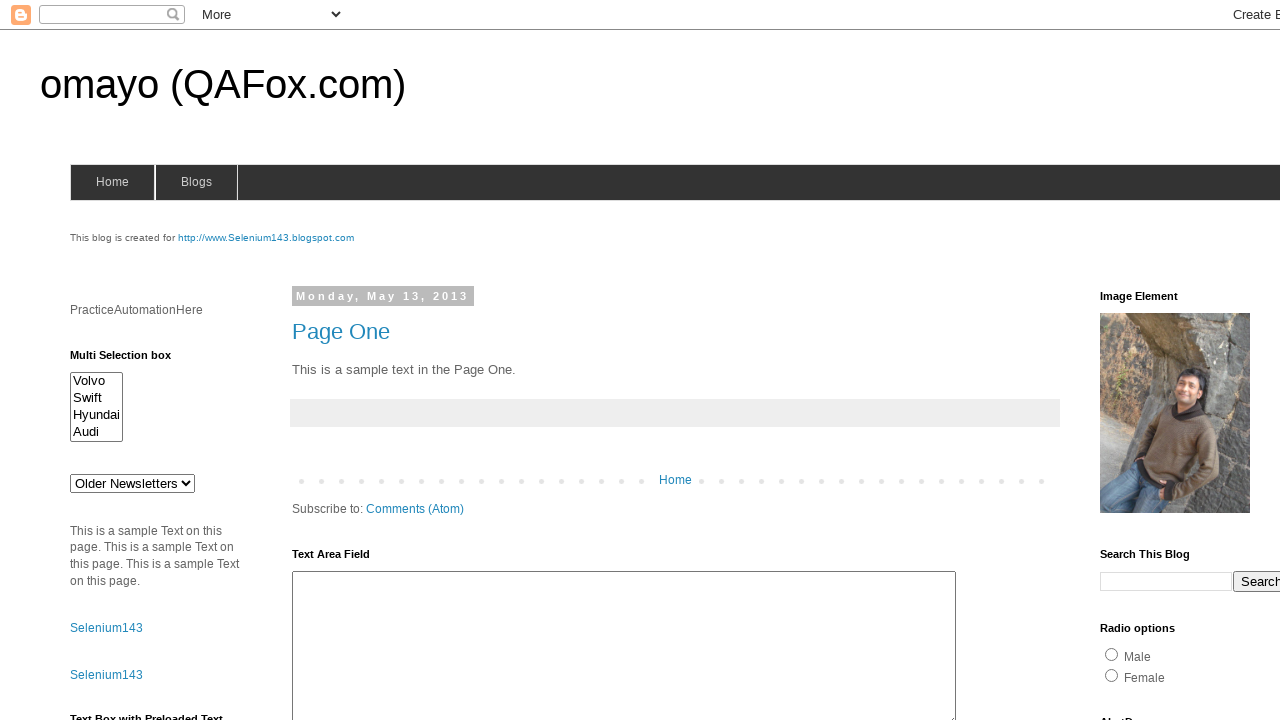

Printed title: 
omayo (QAFox.com)

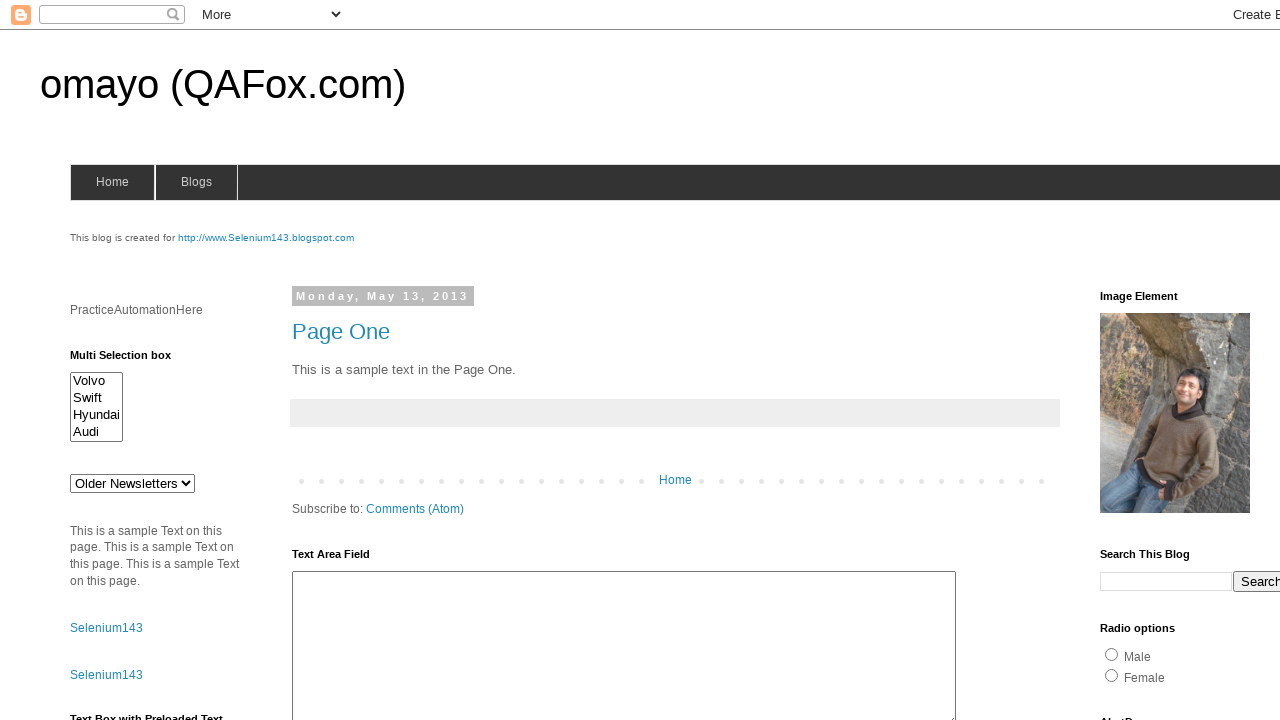

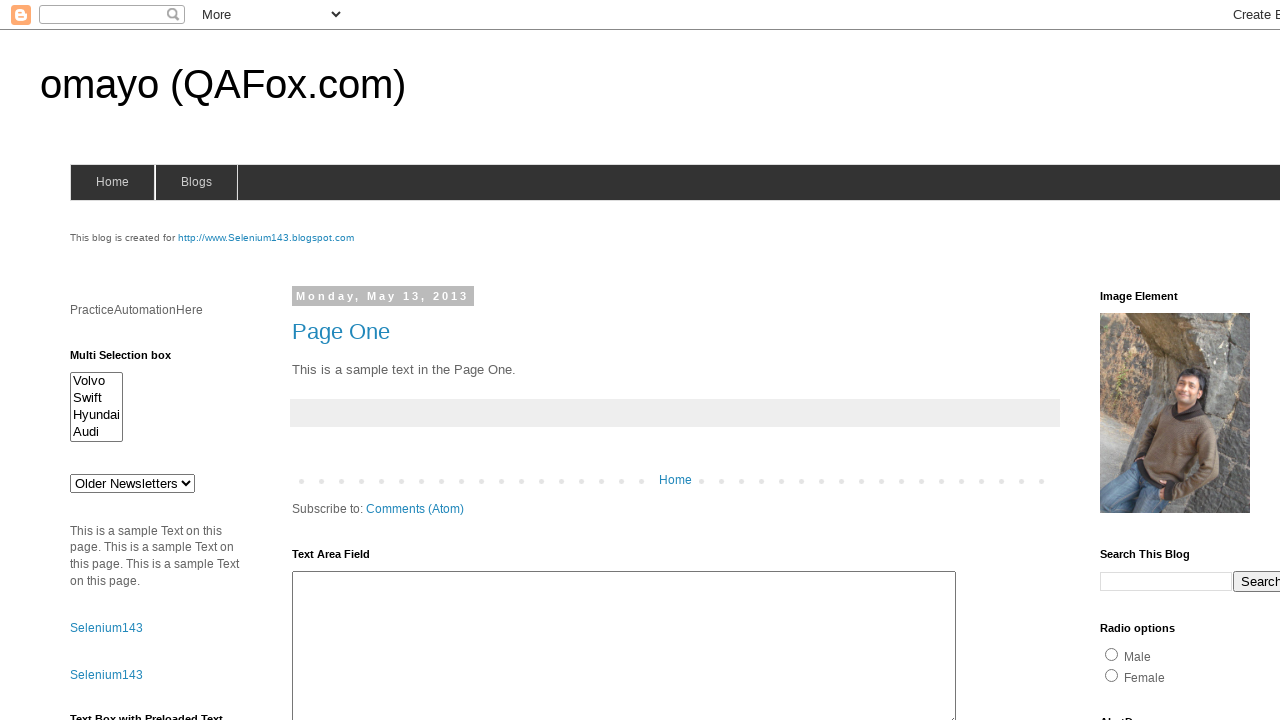